Tests that the "Clear completed" button displays the correct text when items are completed.

Starting URL: https://demo.playwright.dev/todomvc

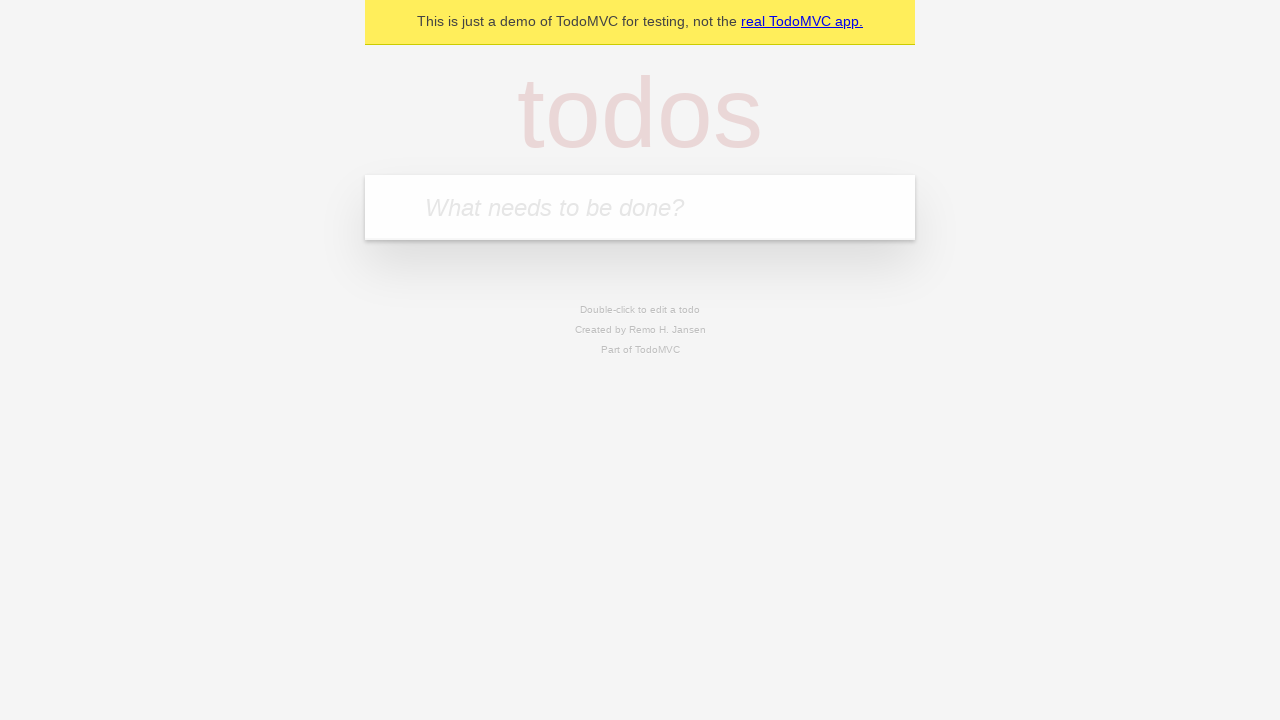

Filled todo input with 'buy some cheese' on internal:attr=[placeholder="What needs to be done?"i]
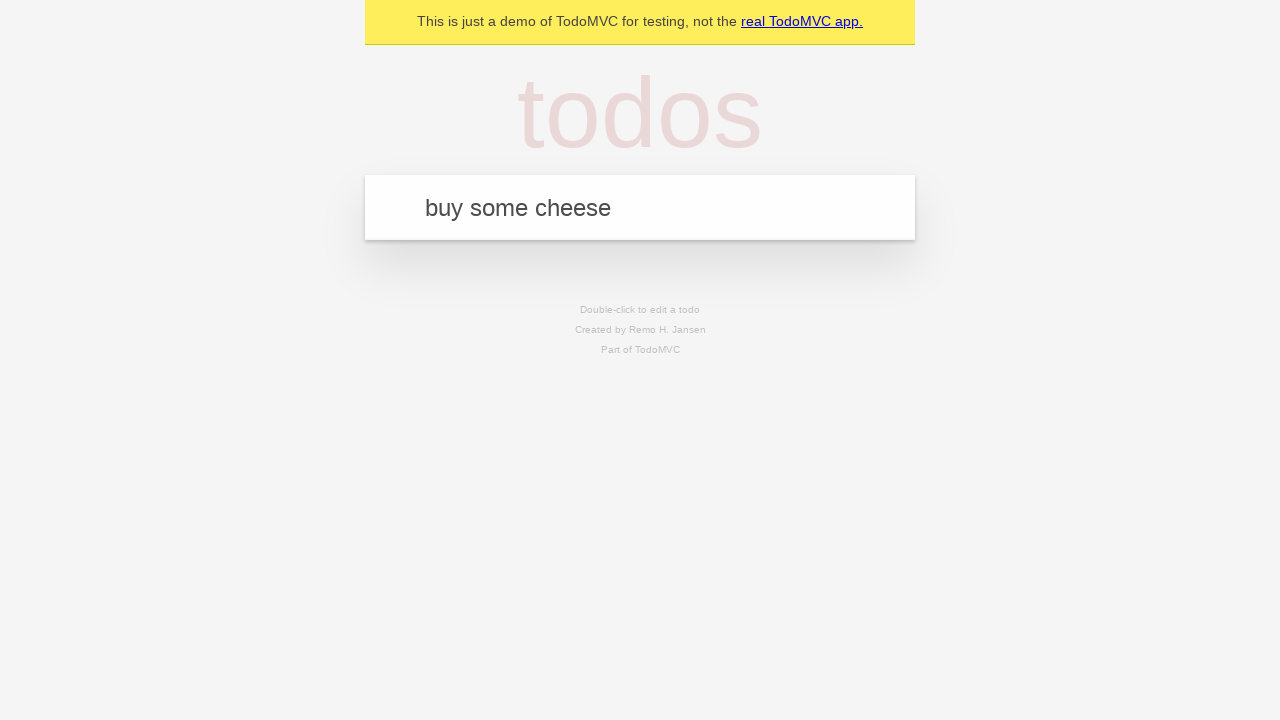

Pressed Enter to add first todo item on internal:attr=[placeholder="What needs to be done?"i]
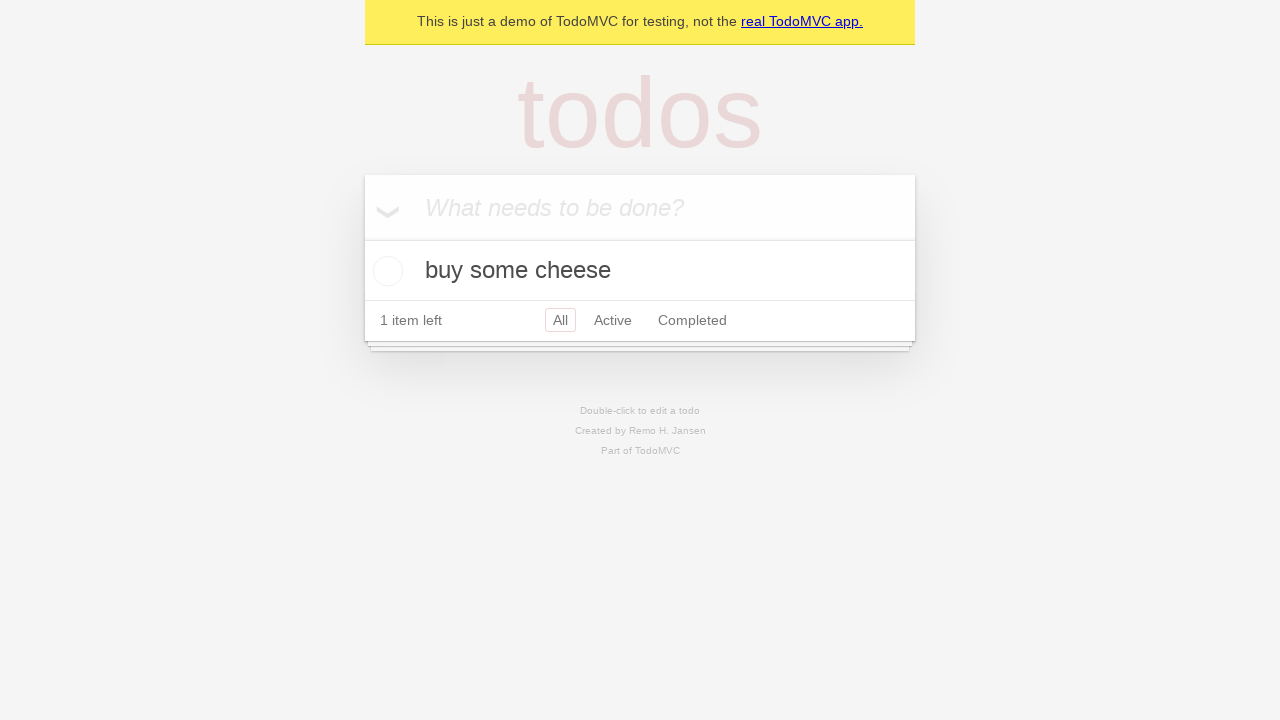

Filled todo input with 'feed the cat' on internal:attr=[placeholder="What needs to be done?"i]
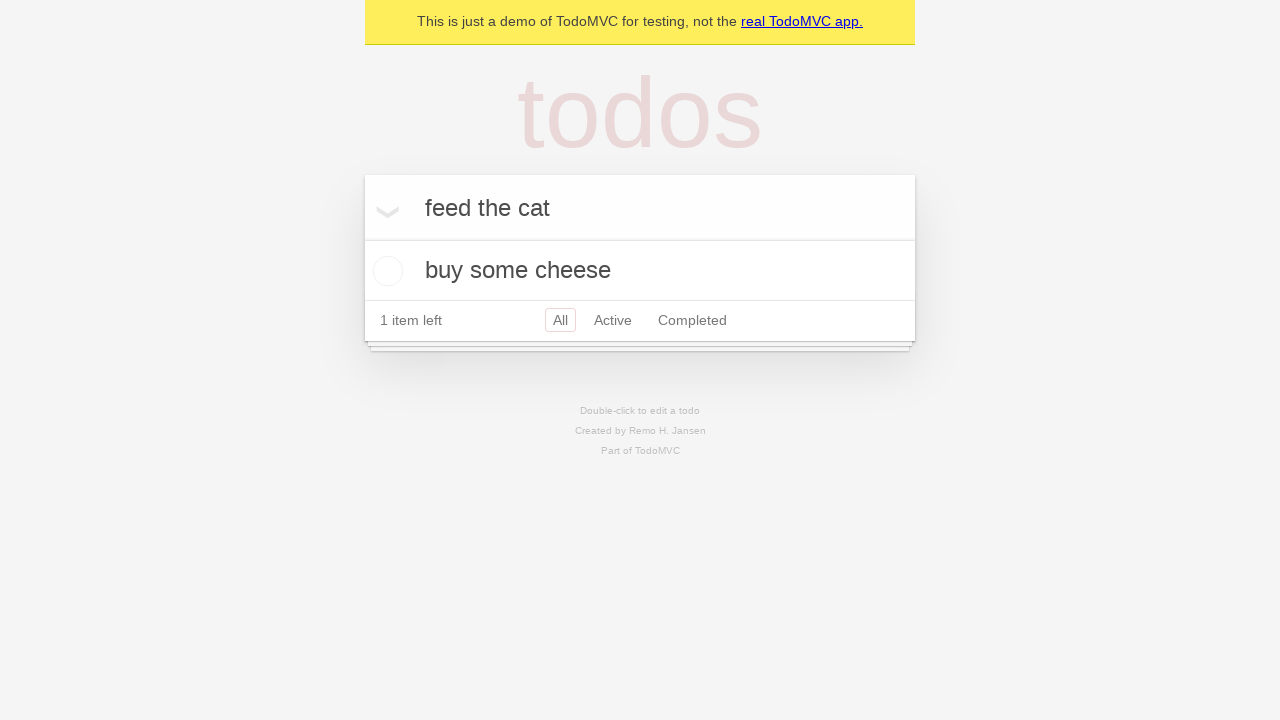

Pressed Enter to add second todo item on internal:attr=[placeholder="What needs to be done?"i]
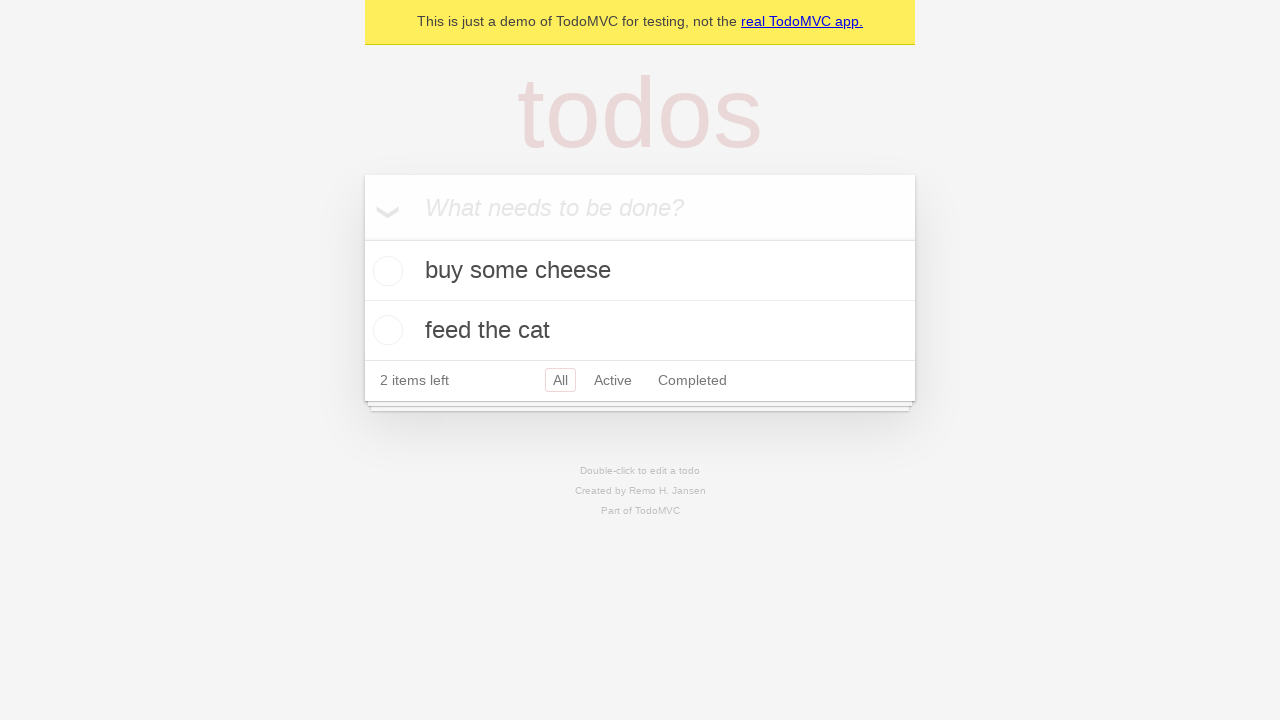

Filled todo input with 'book a doctors appointment' on internal:attr=[placeholder="What needs to be done?"i]
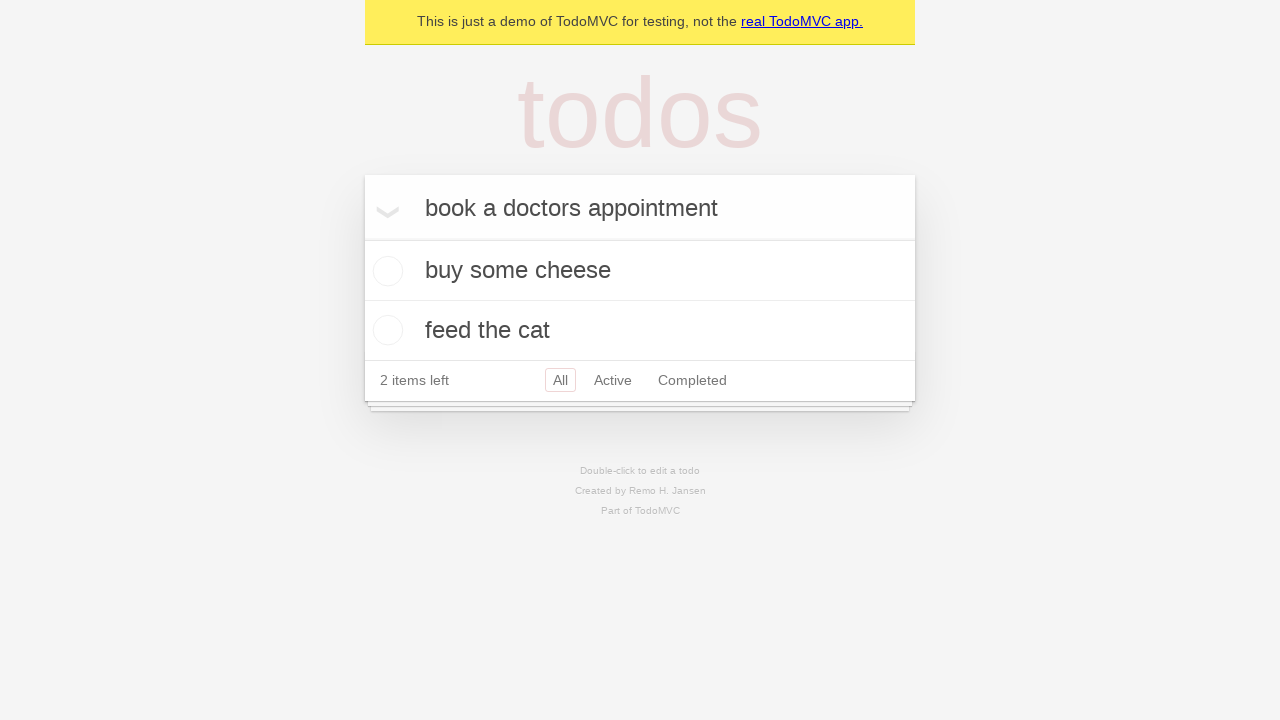

Pressed Enter to add third todo item on internal:attr=[placeholder="What needs to be done?"i]
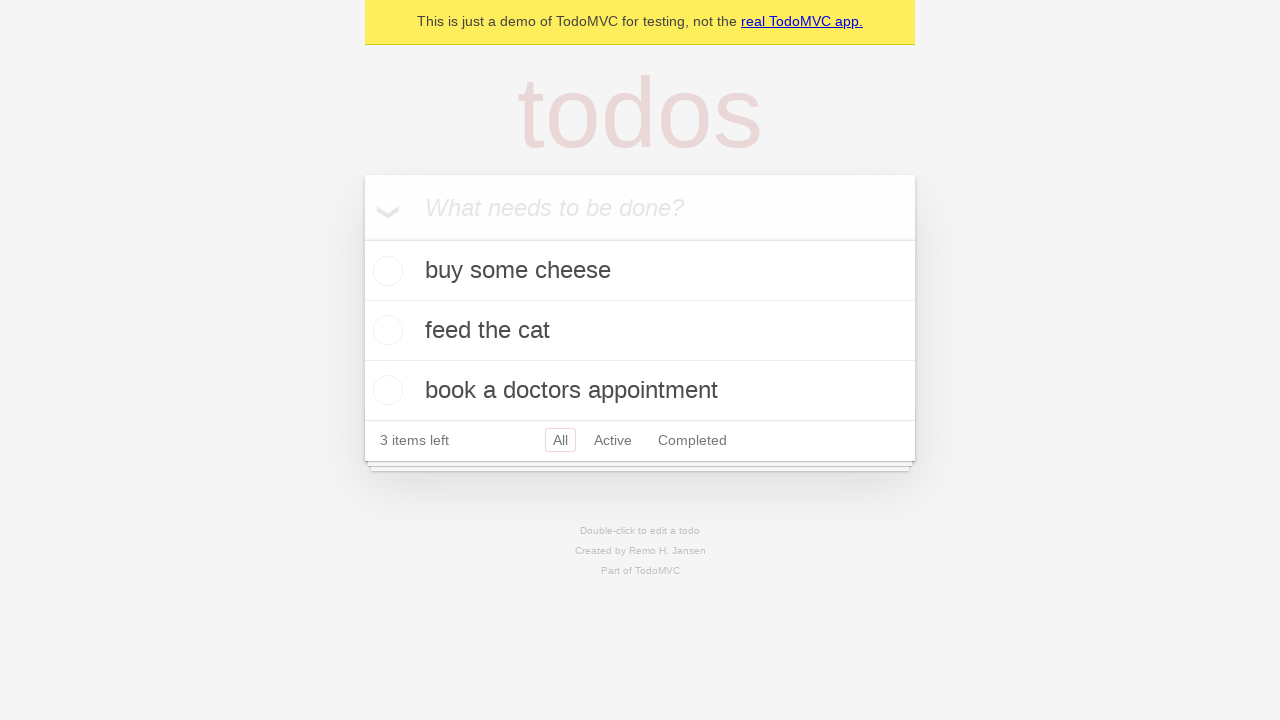

Checked the first todo item as completed at (385, 271) on .todo-list li .toggle >> nth=0
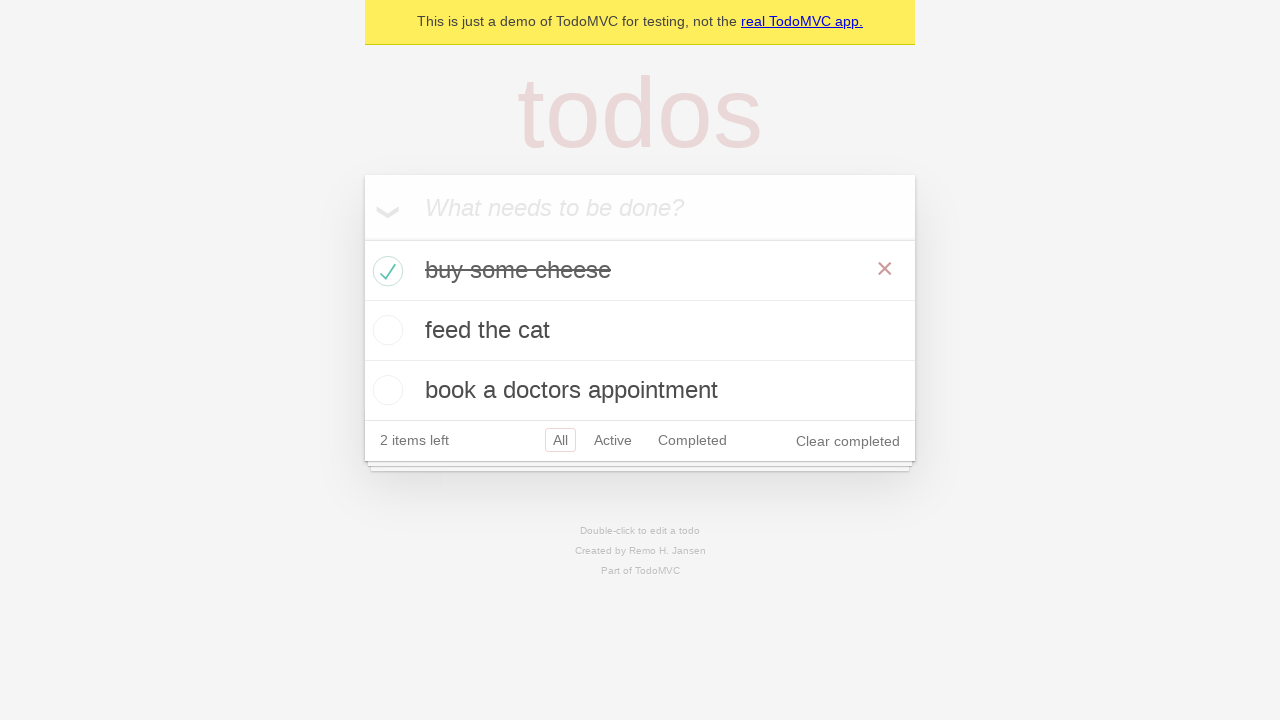

Clear completed button is now visible
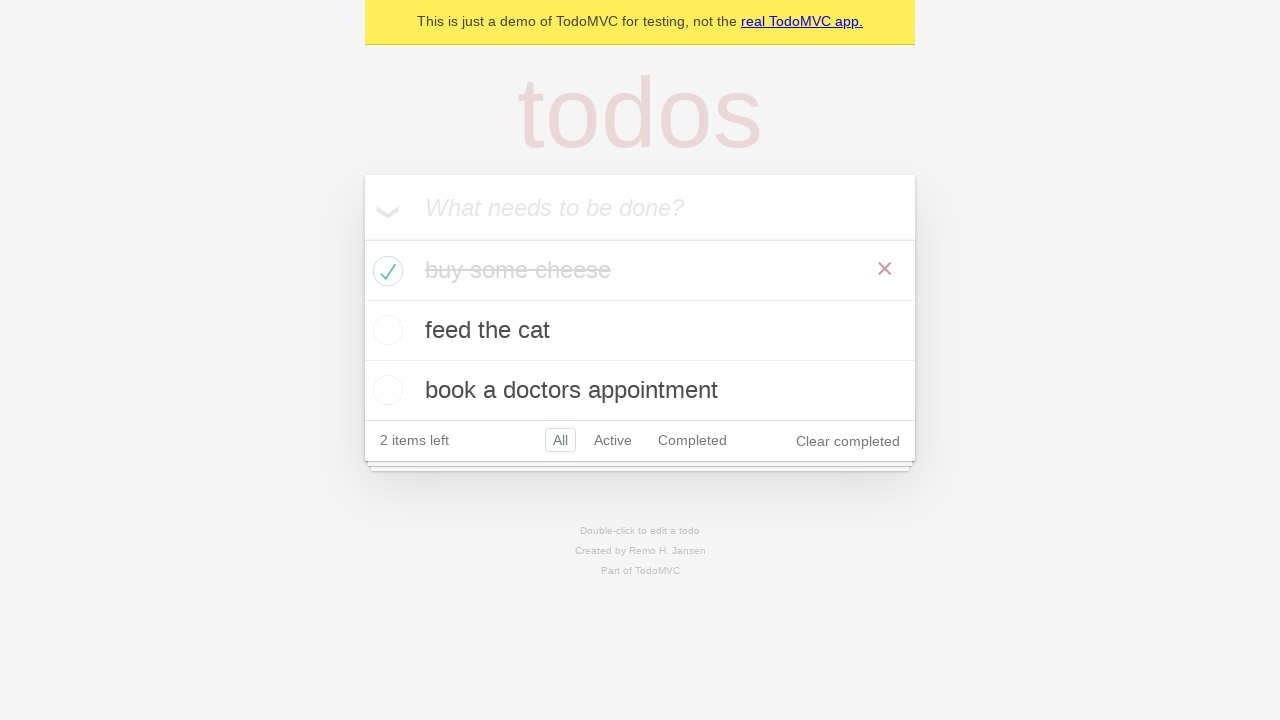

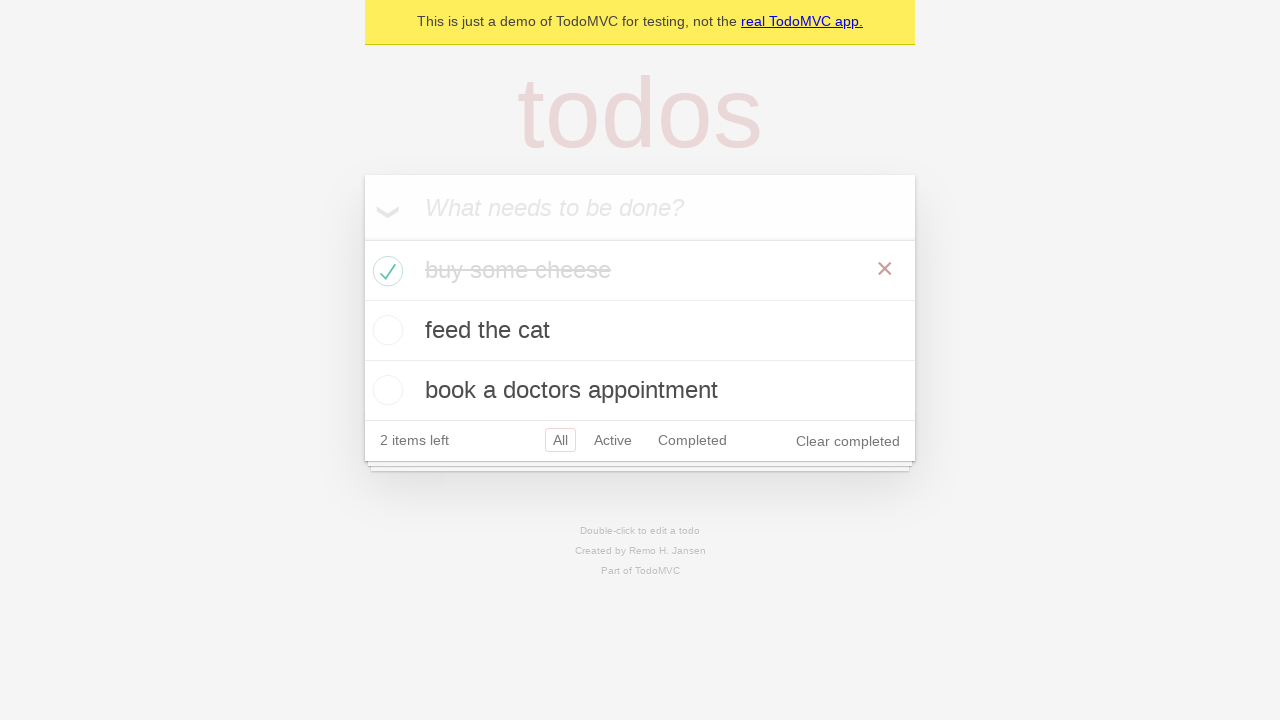